Tests the search functionality on python.org by entering "pycon" in the search box and submitting the search, then verifying that results are found.

Starting URL: https://www.python.org

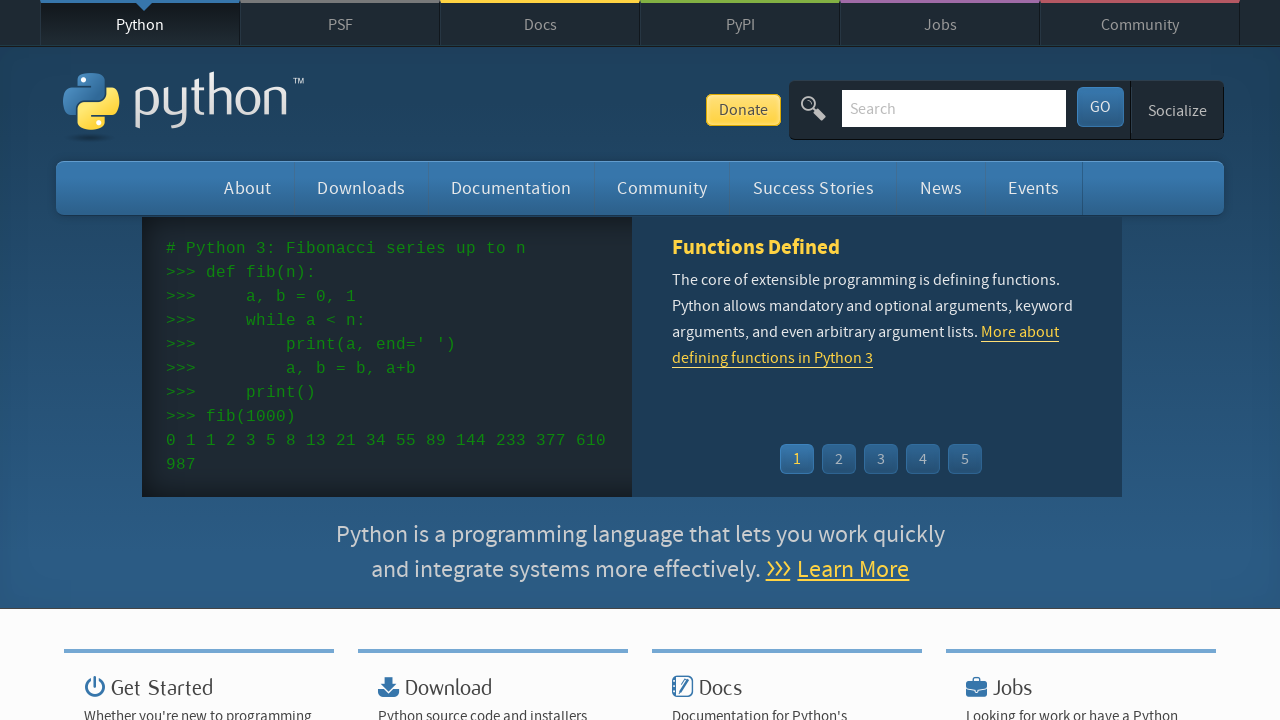

Verified page title contains 'Python'
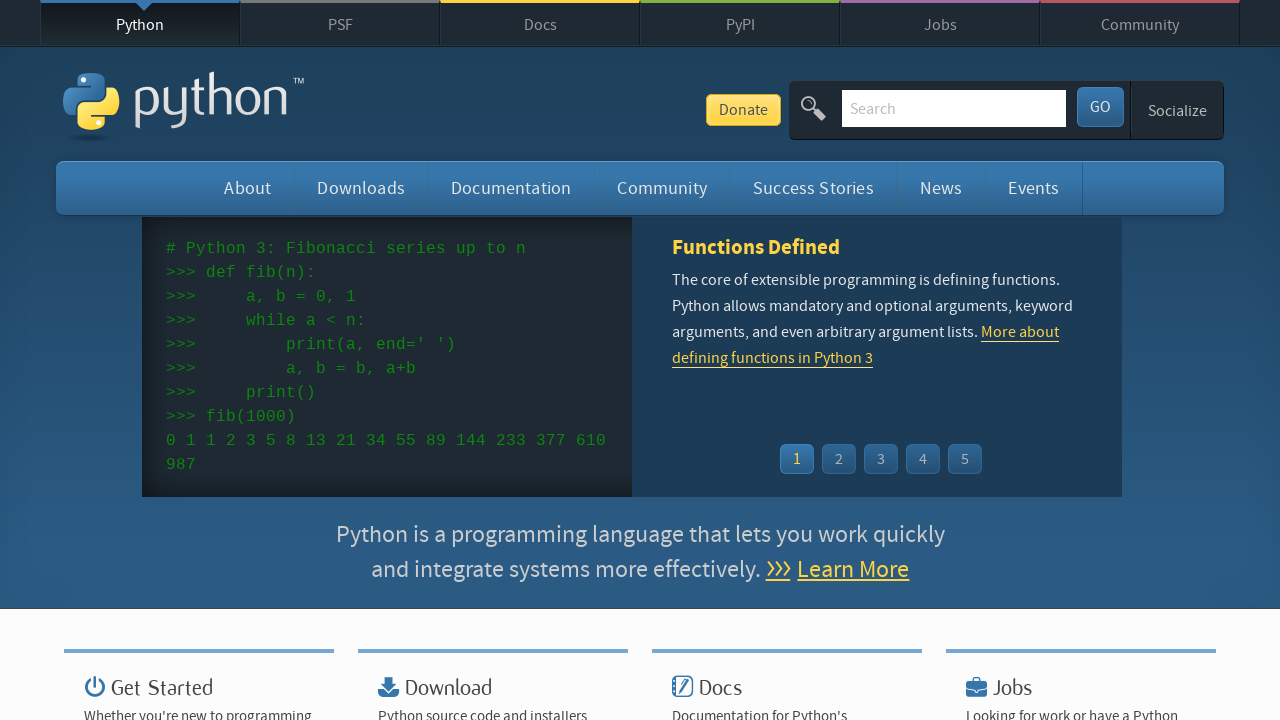

Located and cleared the search box on input[name='q']
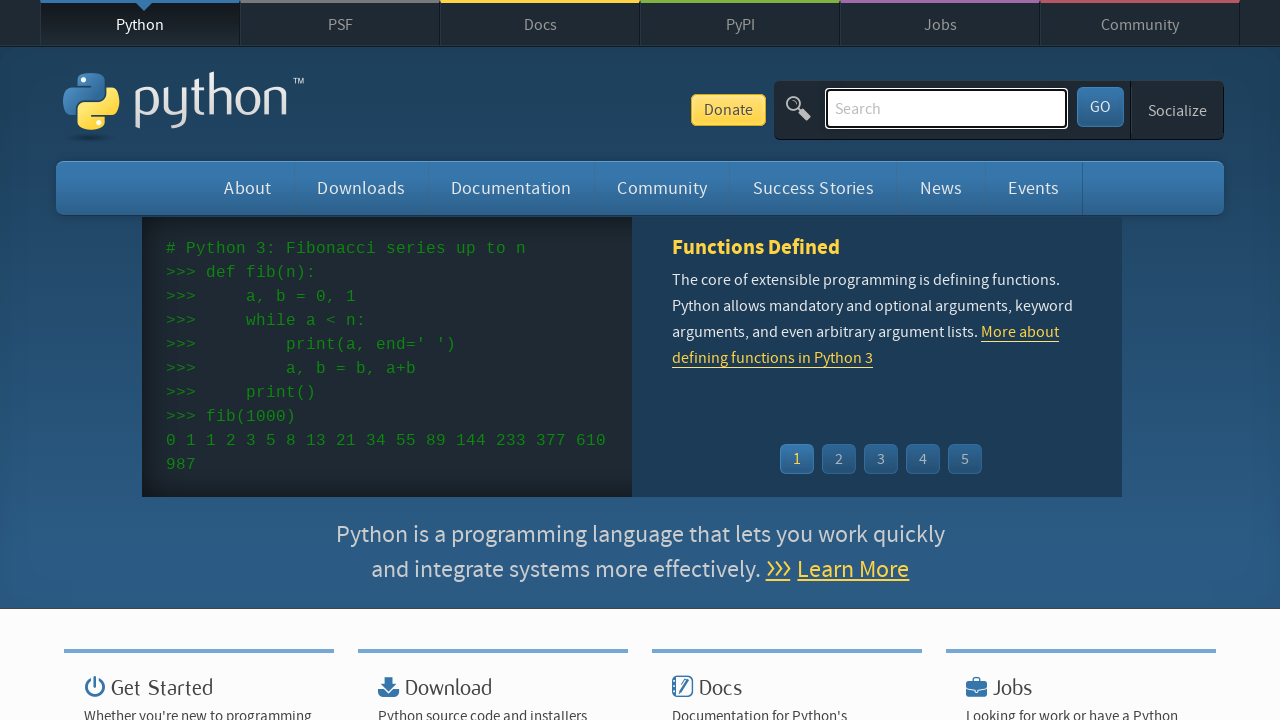

Entered 'pycon' in search box on input[name='q']
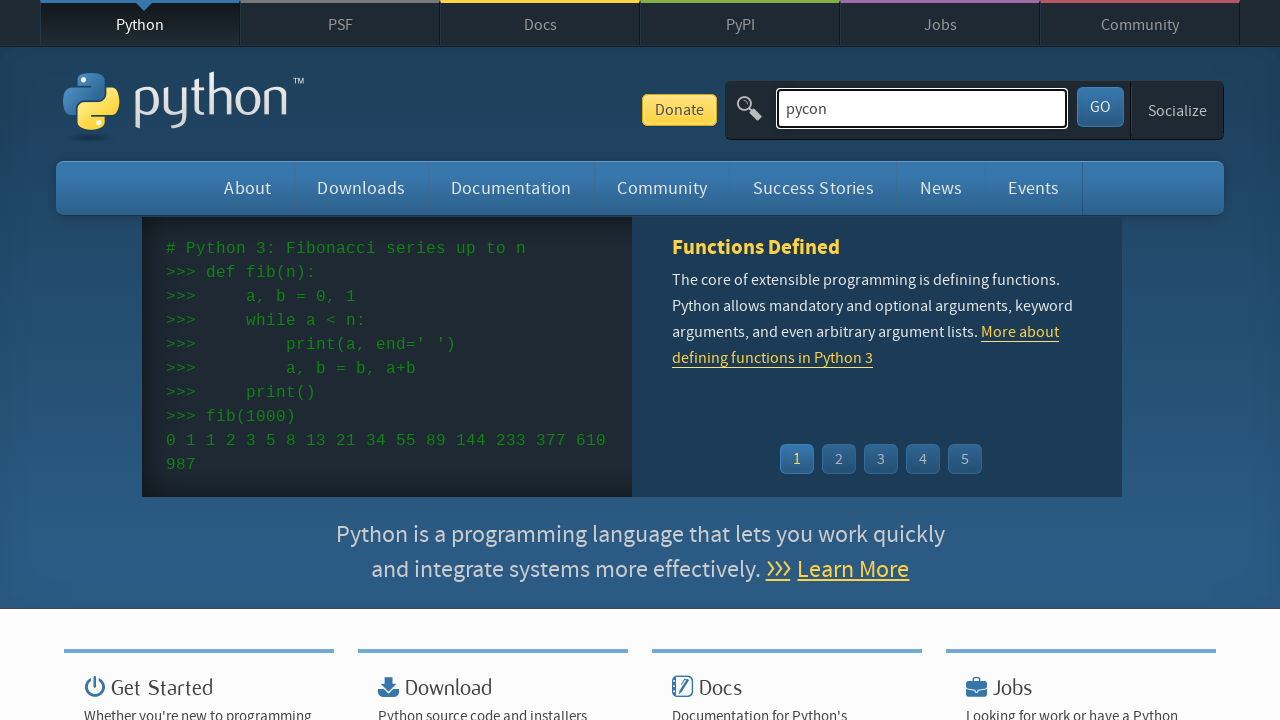

Pressed Enter to submit search on input[name='q']
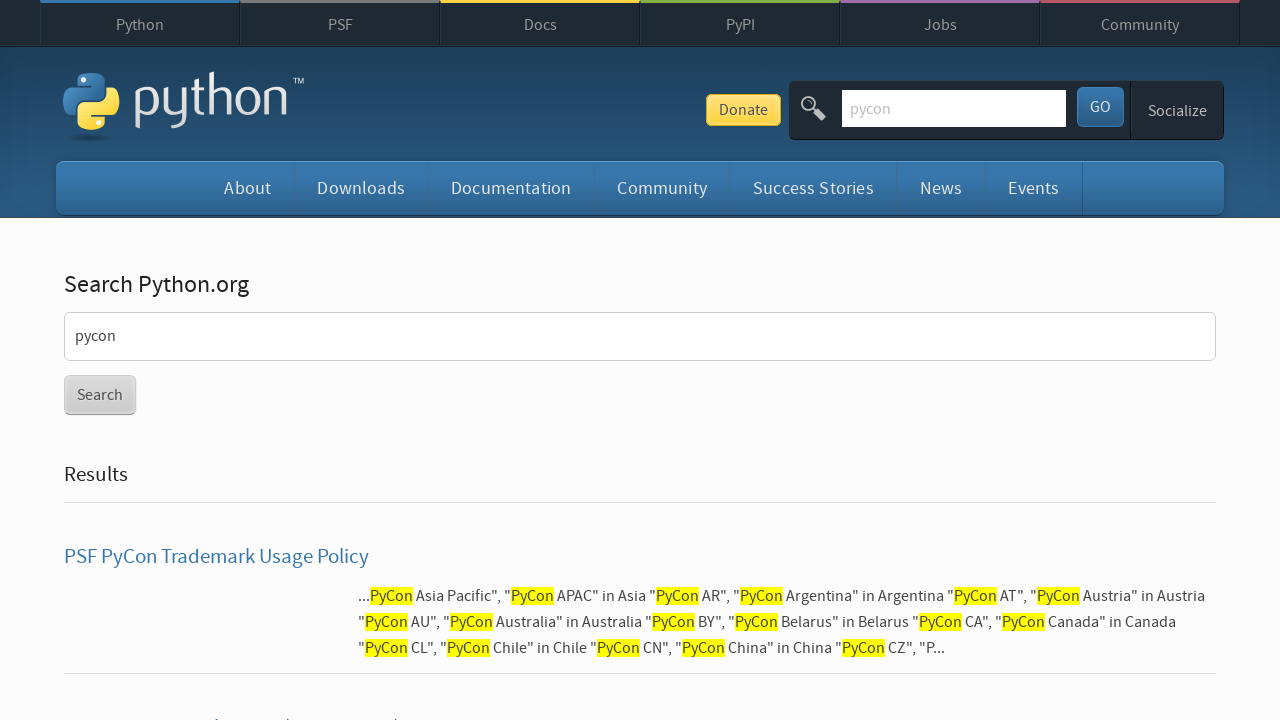

Waited for search results to load
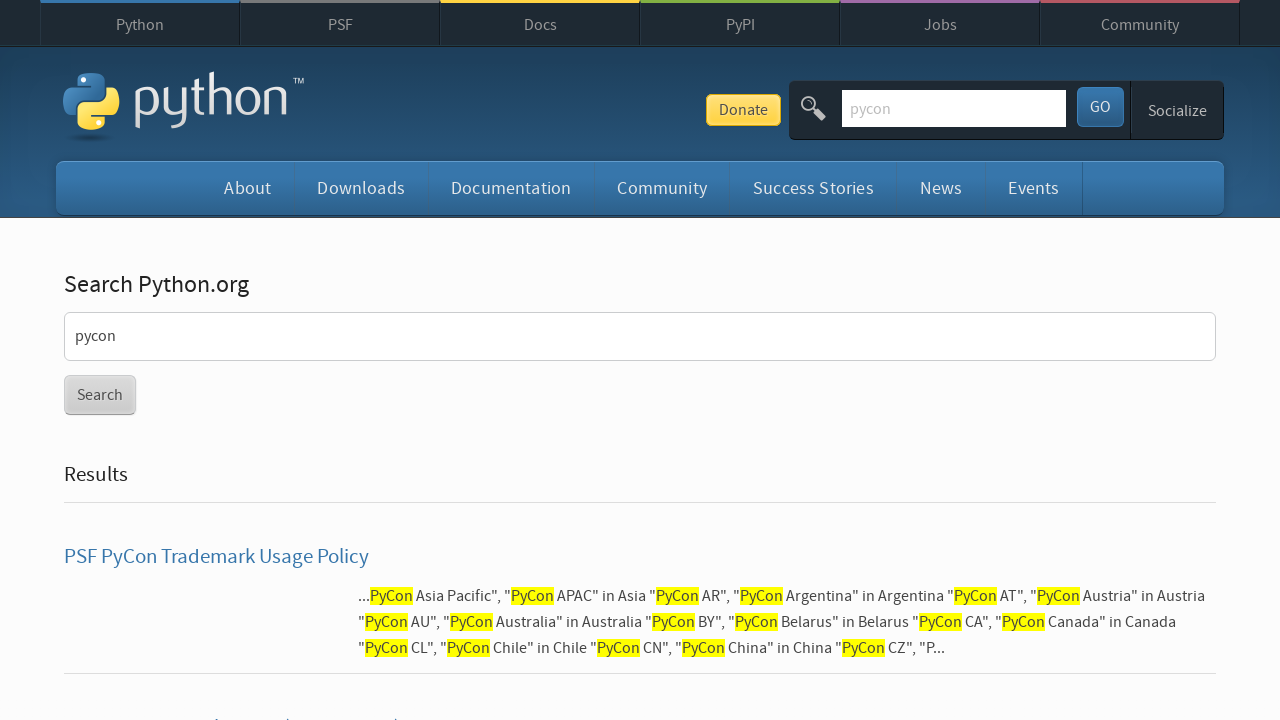

Verified search results were found
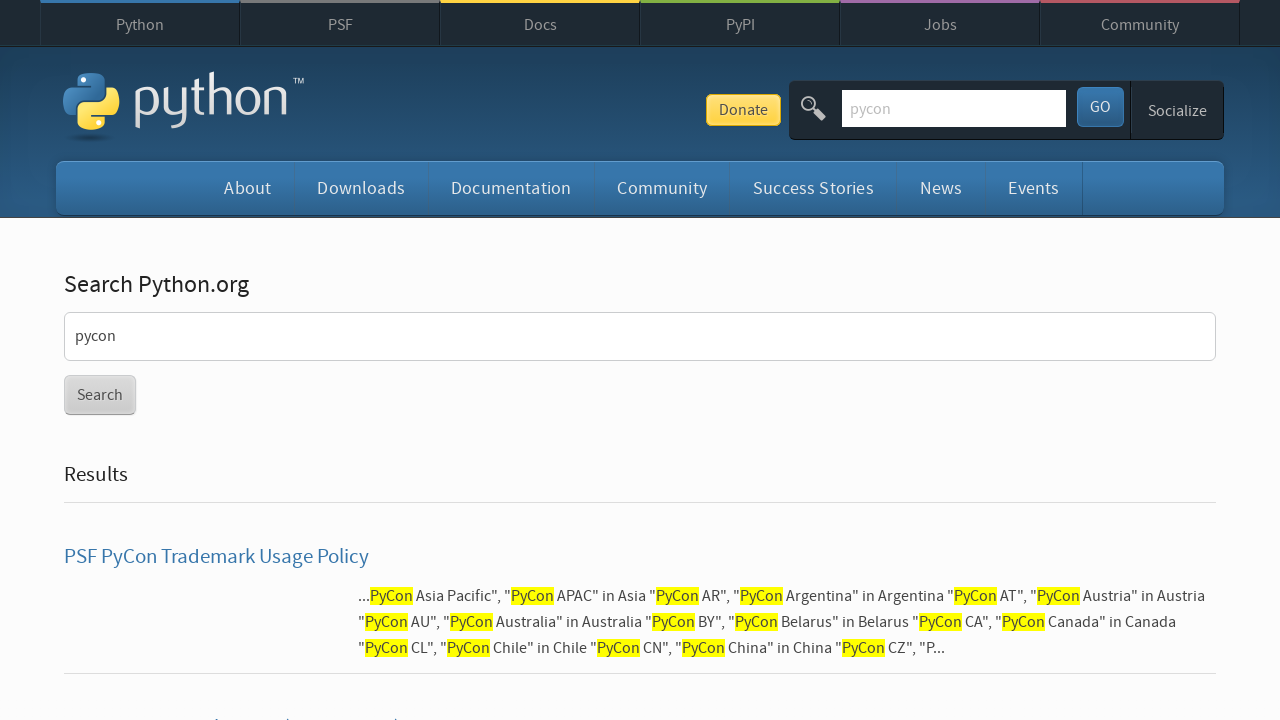

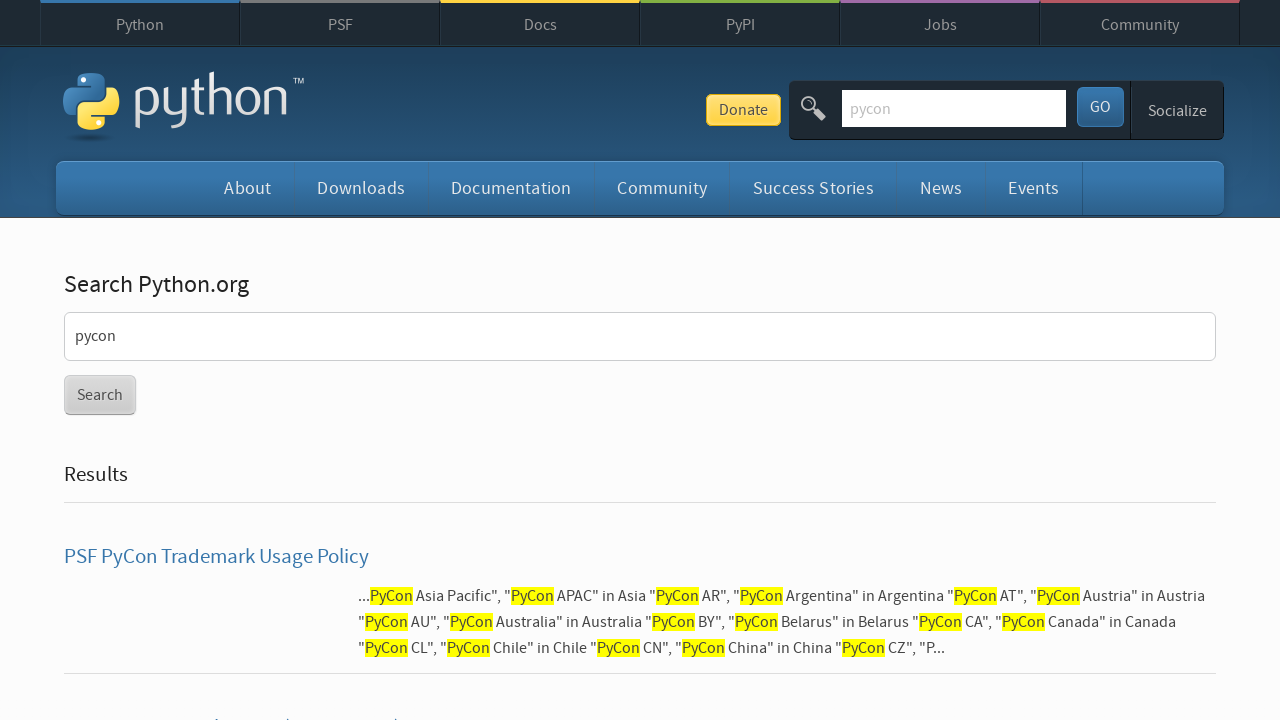